Tests calendar date picker functionality by selecting a specific date (June 15, 2027) through year, month, and day navigation, then verifies the selected values

Starting URL: https://rahulshettyacademy.com/seleniumPractise/#/offers

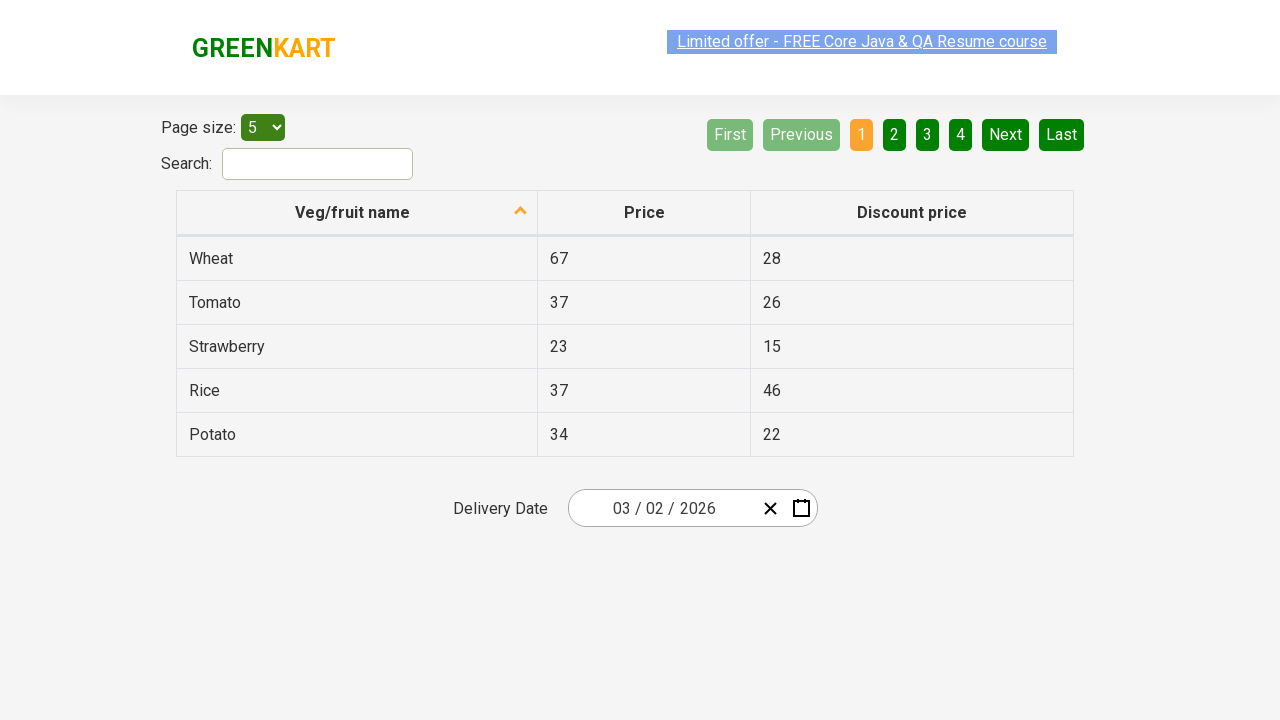

Clicked date picker input group to open calendar at (662, 508) on .react-date-picker__inputGroup
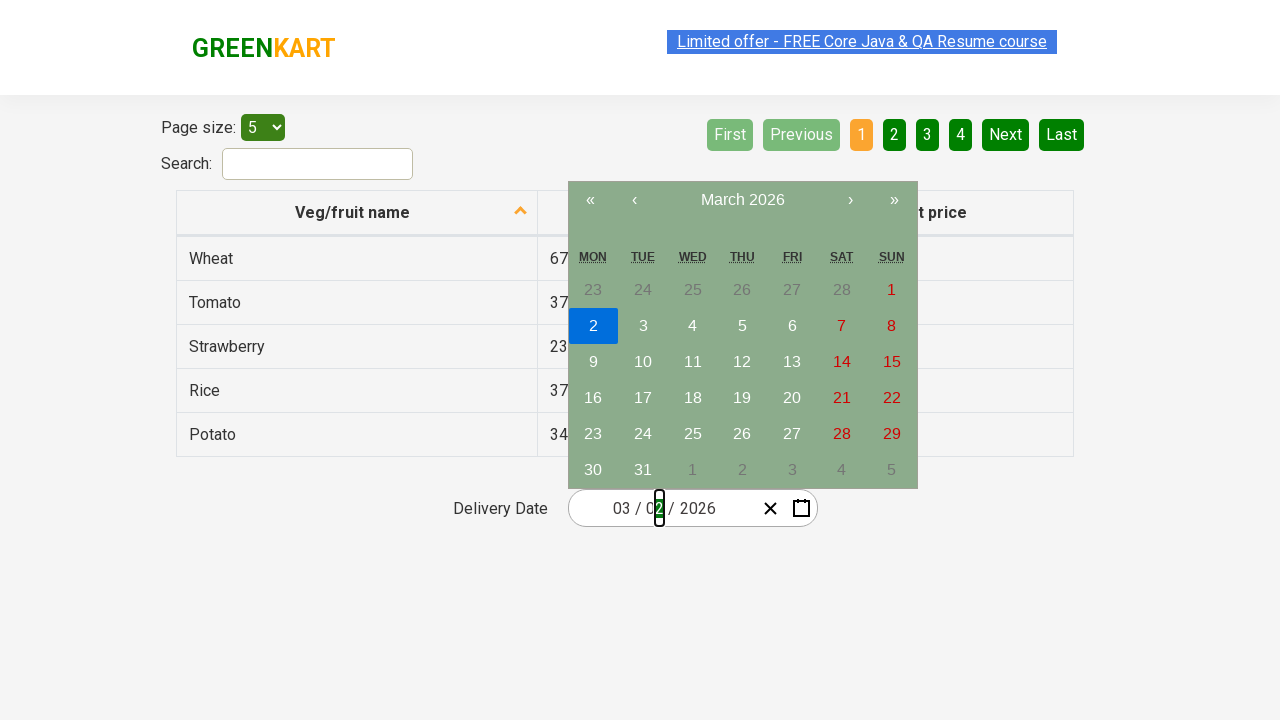

Clicked navigation label to navigate to month view at (742, 200) on .react-calendar__navigation__label
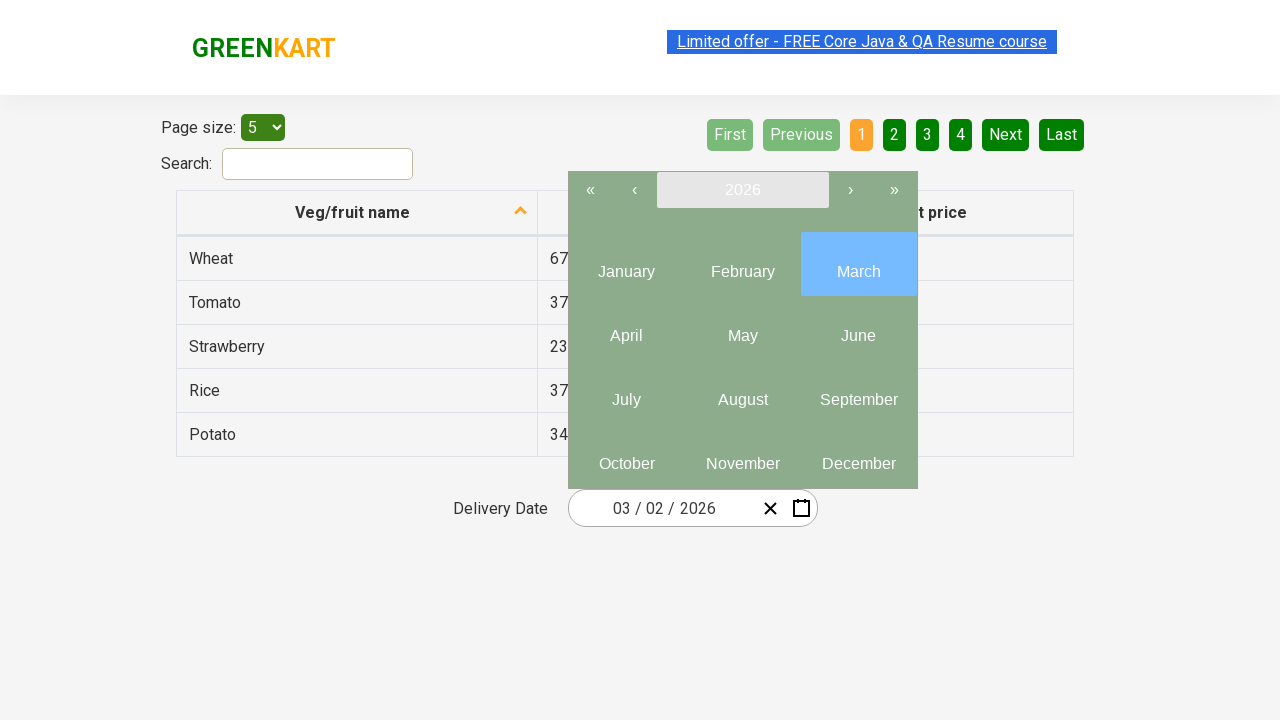

Clicked navigation label again to navigate to year view at (742, 190) on .react-calendar__navigation__label
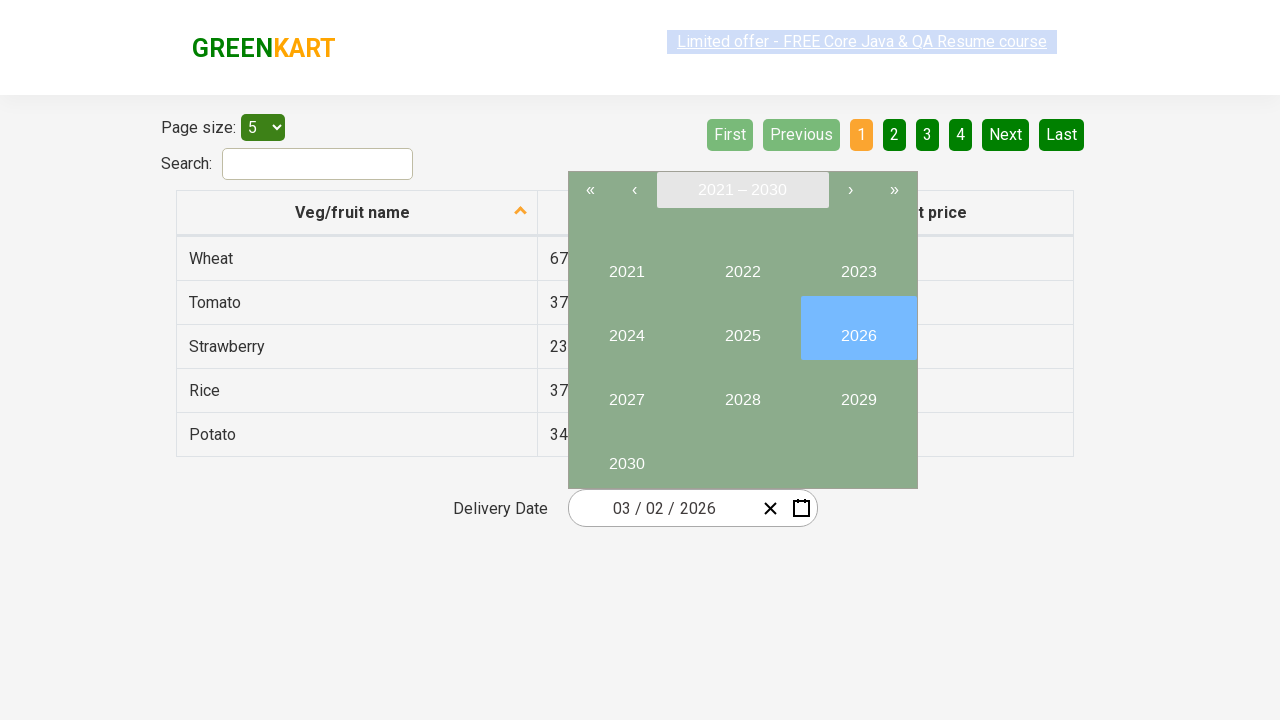

Selected year 2027 from year view at (626, 392) on button:has-text('2027')
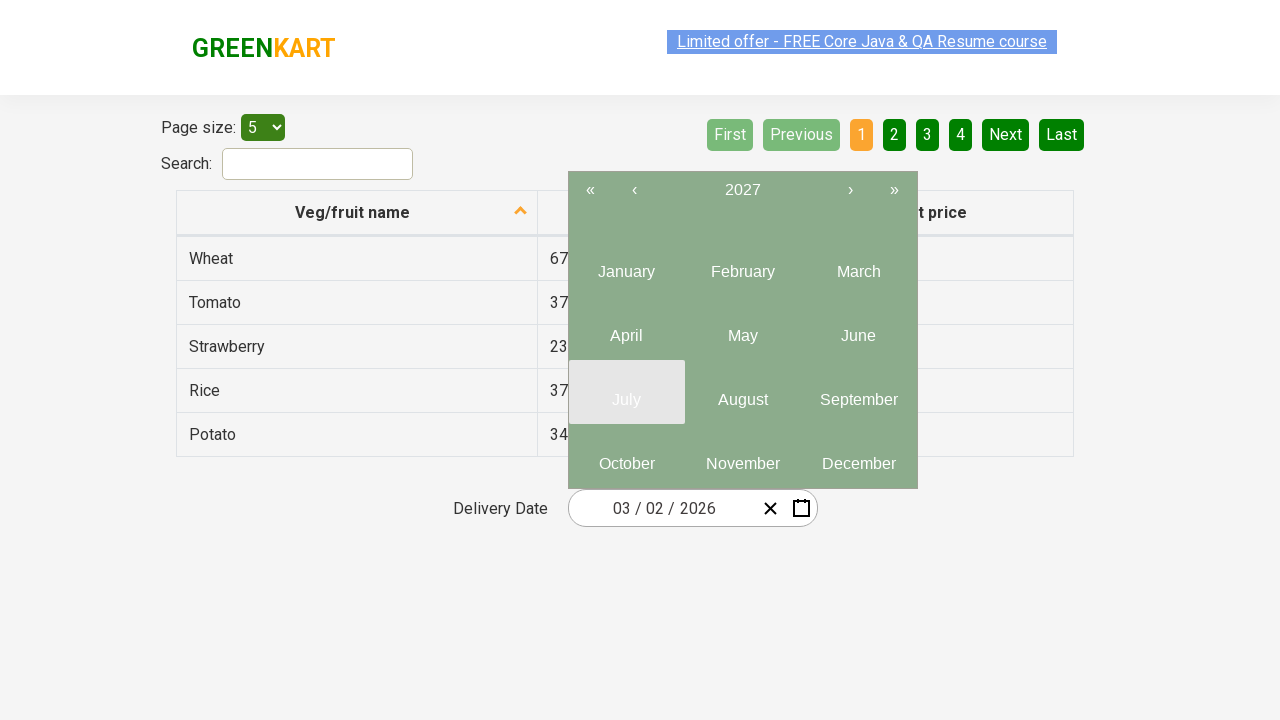

Selected month June (month 6) from month view at (858, 328) on .react-calendar__year-view__months__month >> nth=5
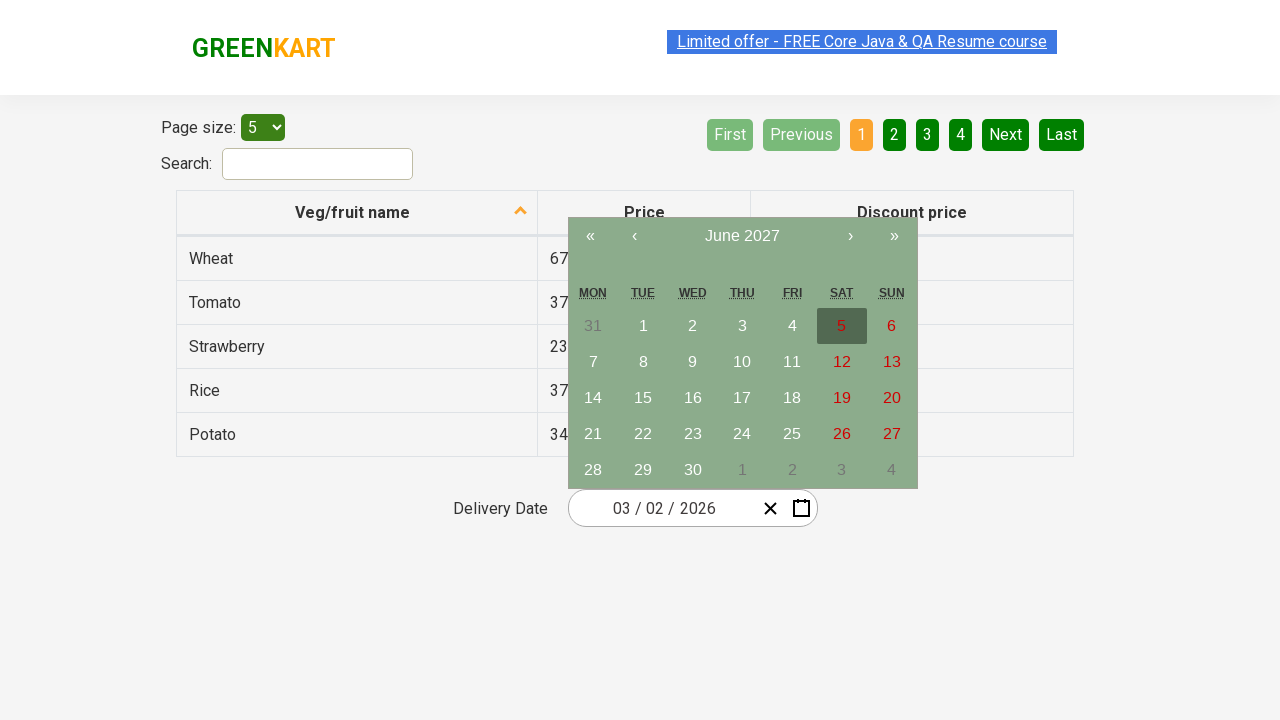

Selected date 15 from calendar at (643, 398) on abbr:has-text('15')
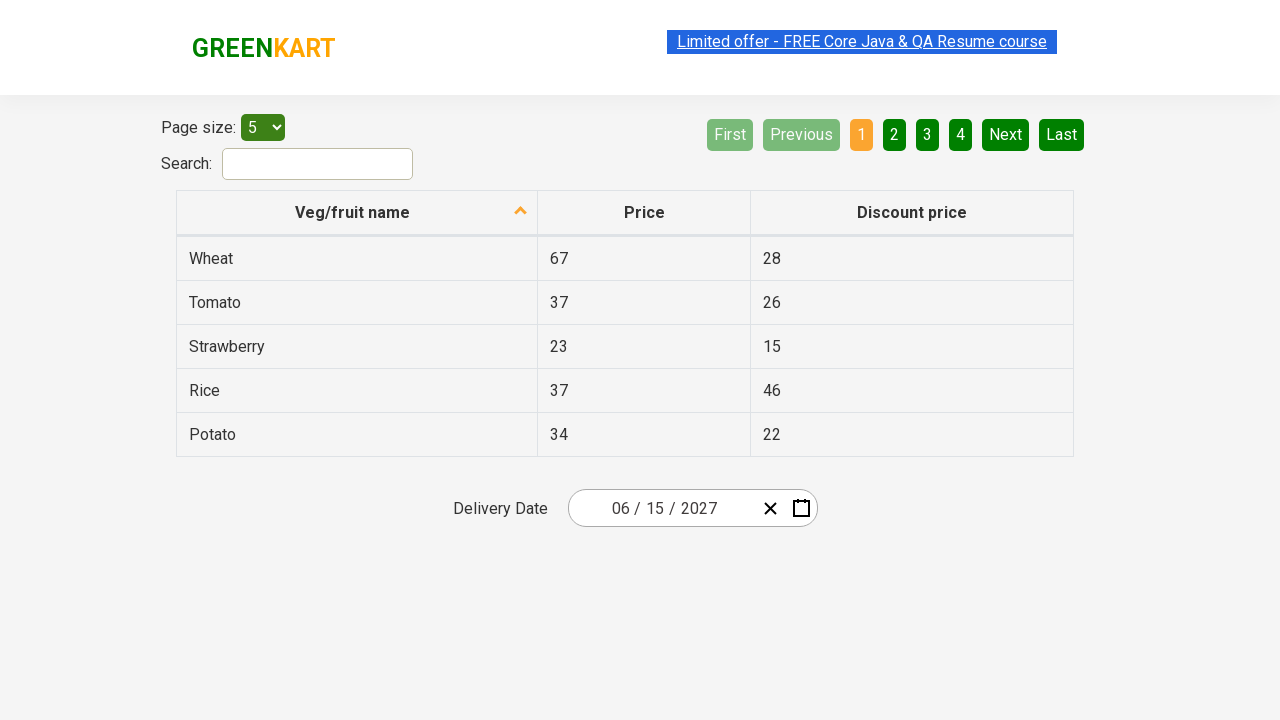

Verified date picker input group updated with selected date June 15, 2027
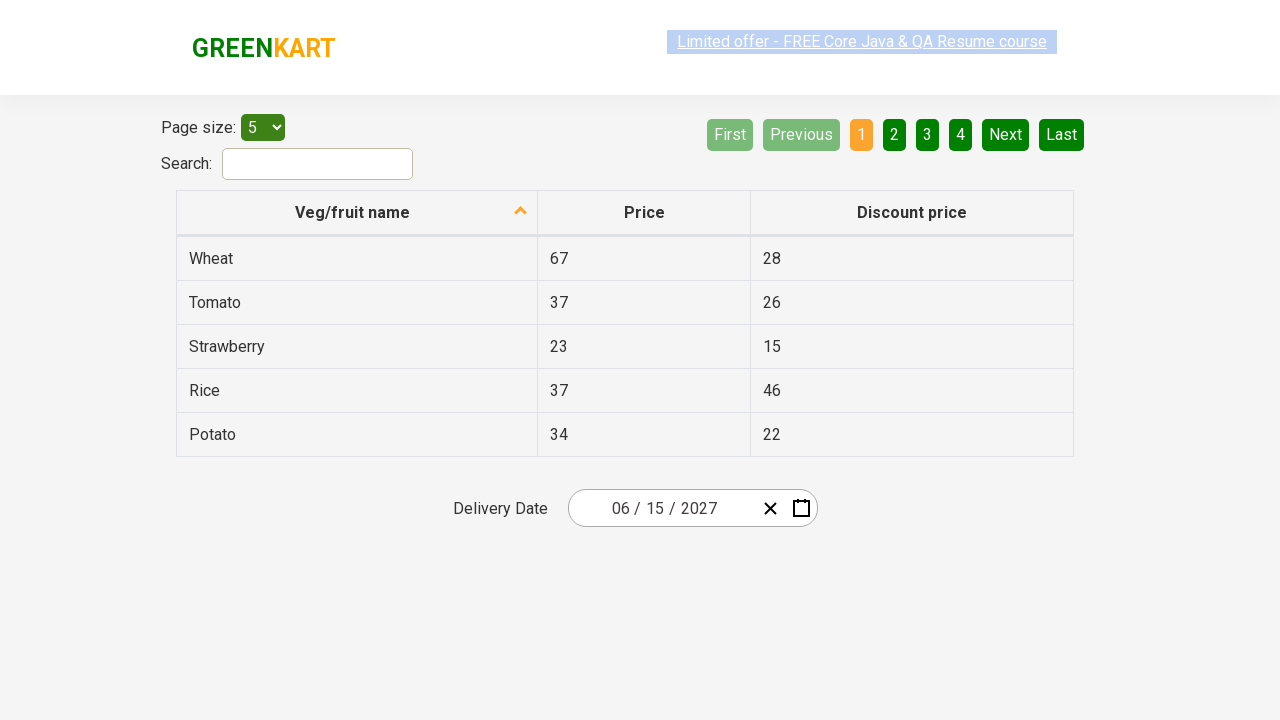

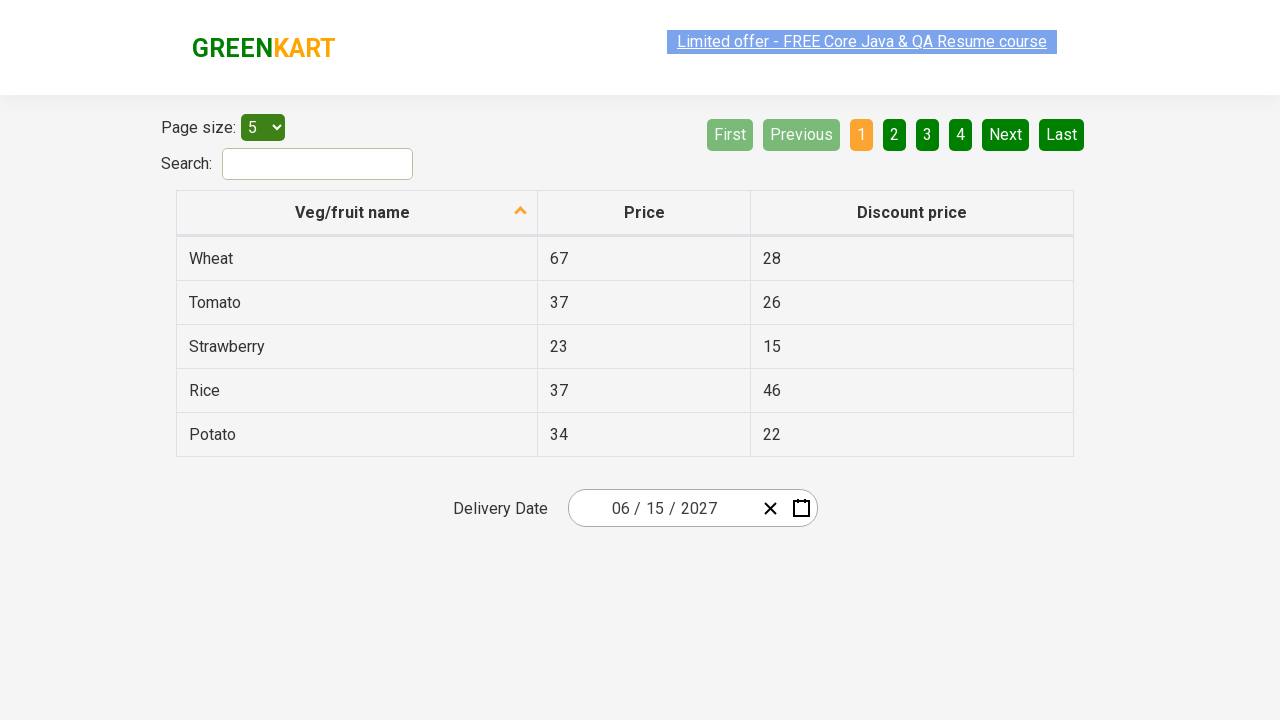